Tests handling a prompt alert by clicking a button, entering text in the prompt, and accepting it

Starting URL: https://selenium08.blogspot.com/2019/07/alert-test.html

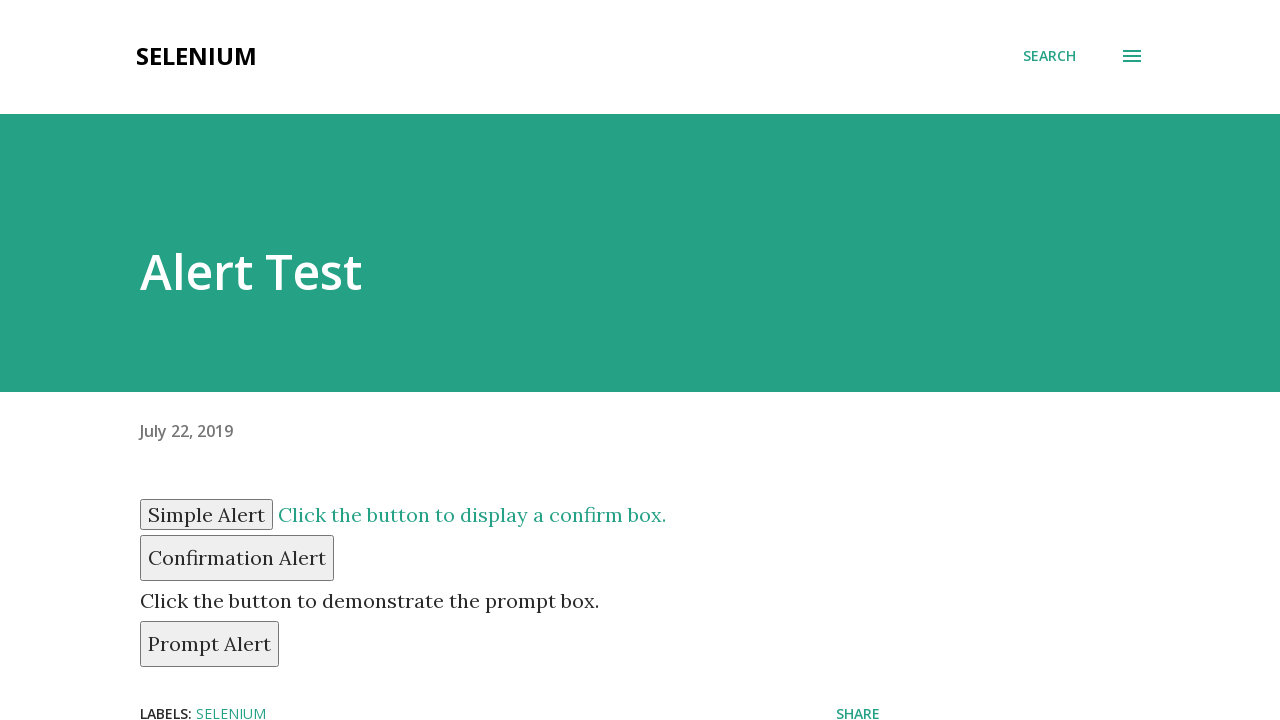

Set up dialog handler to accept prompt with 'TestUser123'
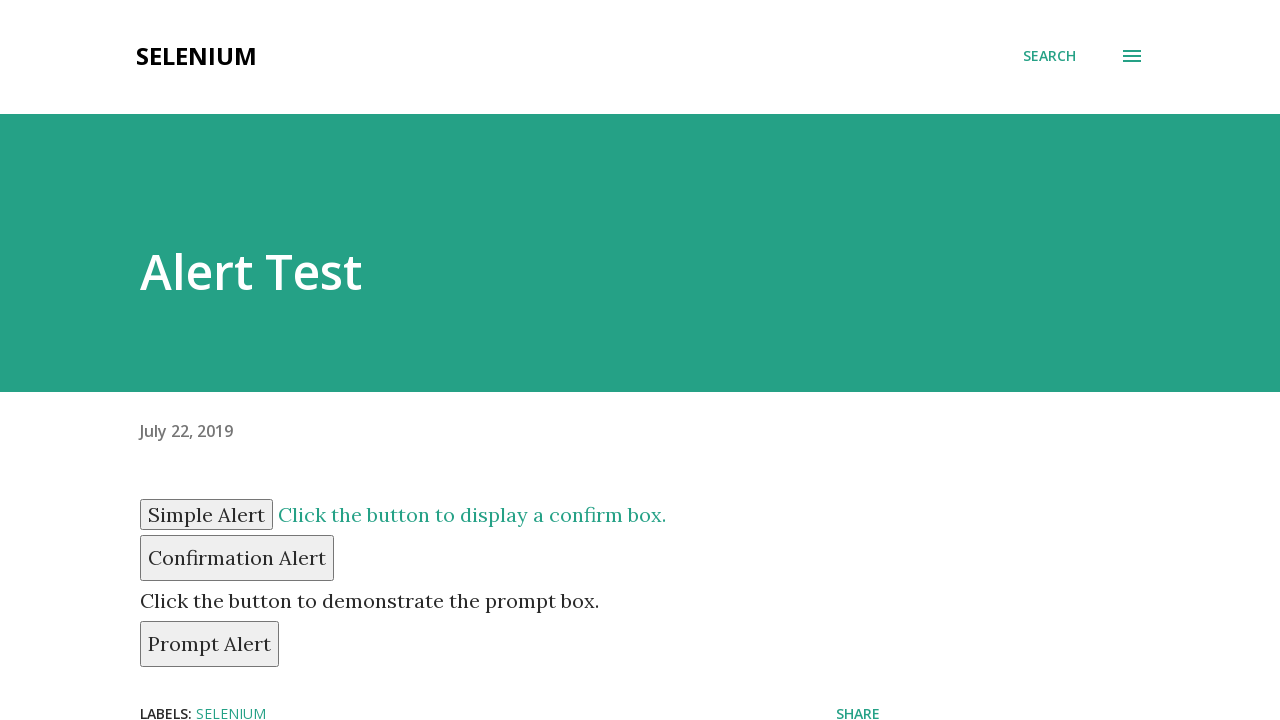

Clicked prompt button to trigger alert at (210, 644) on xpath=//button[@id='prompt']
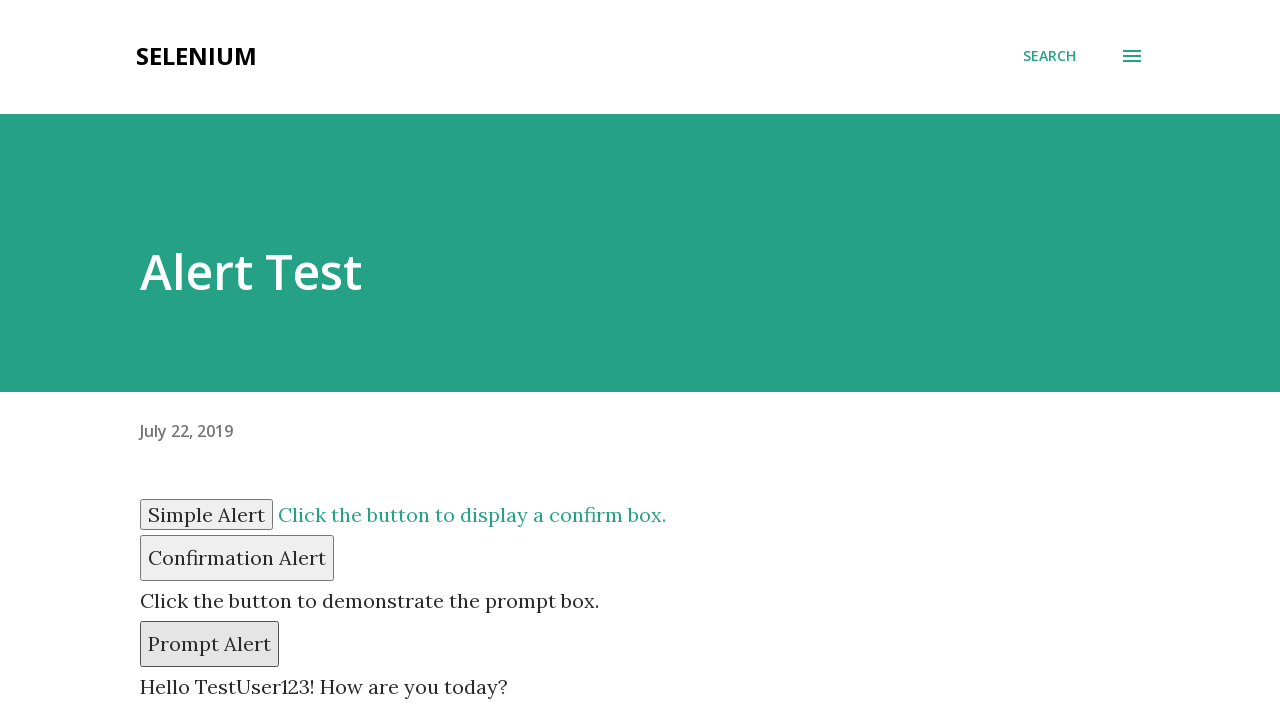

Prompt result message displayed on page
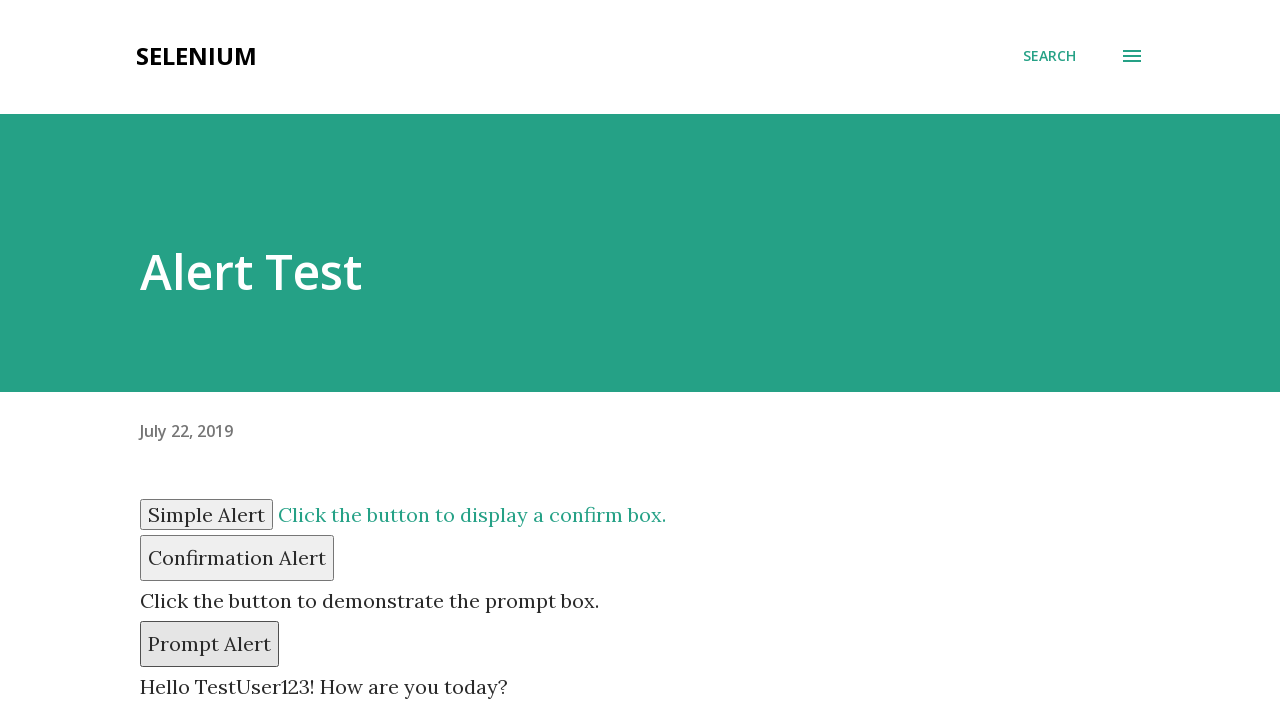

Verified that prompt result contains entered text 'TestUser123'
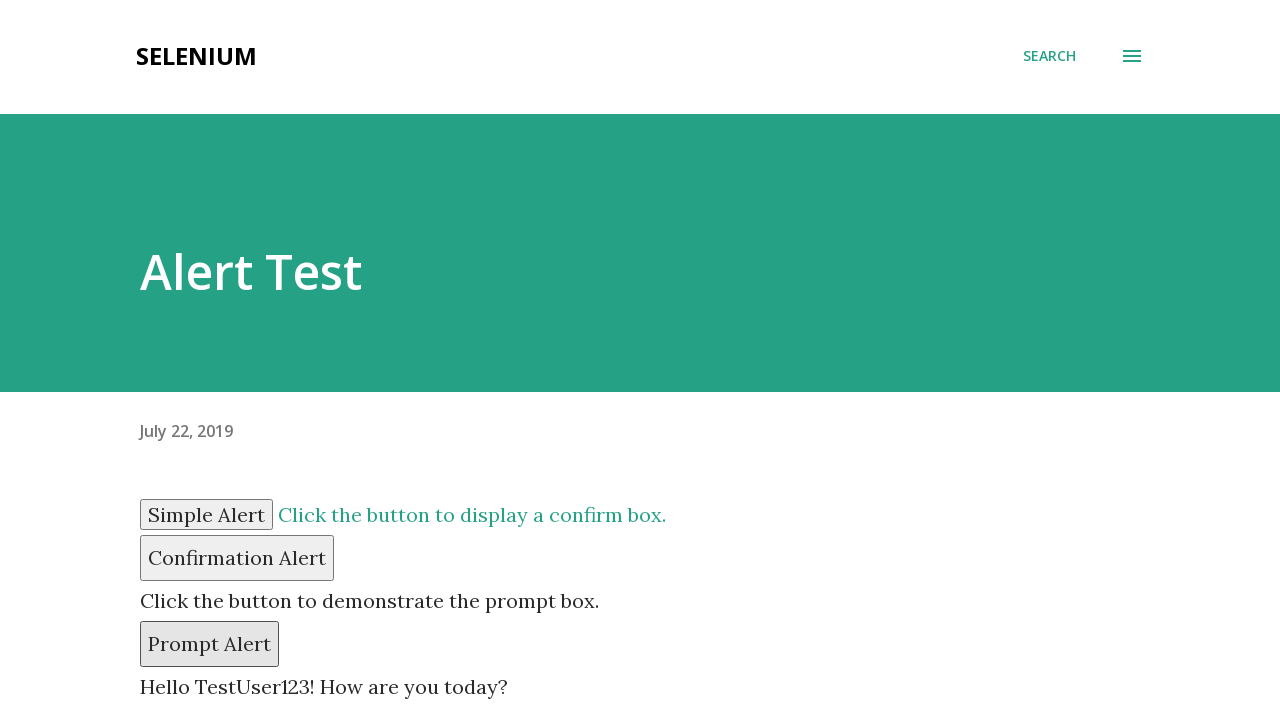

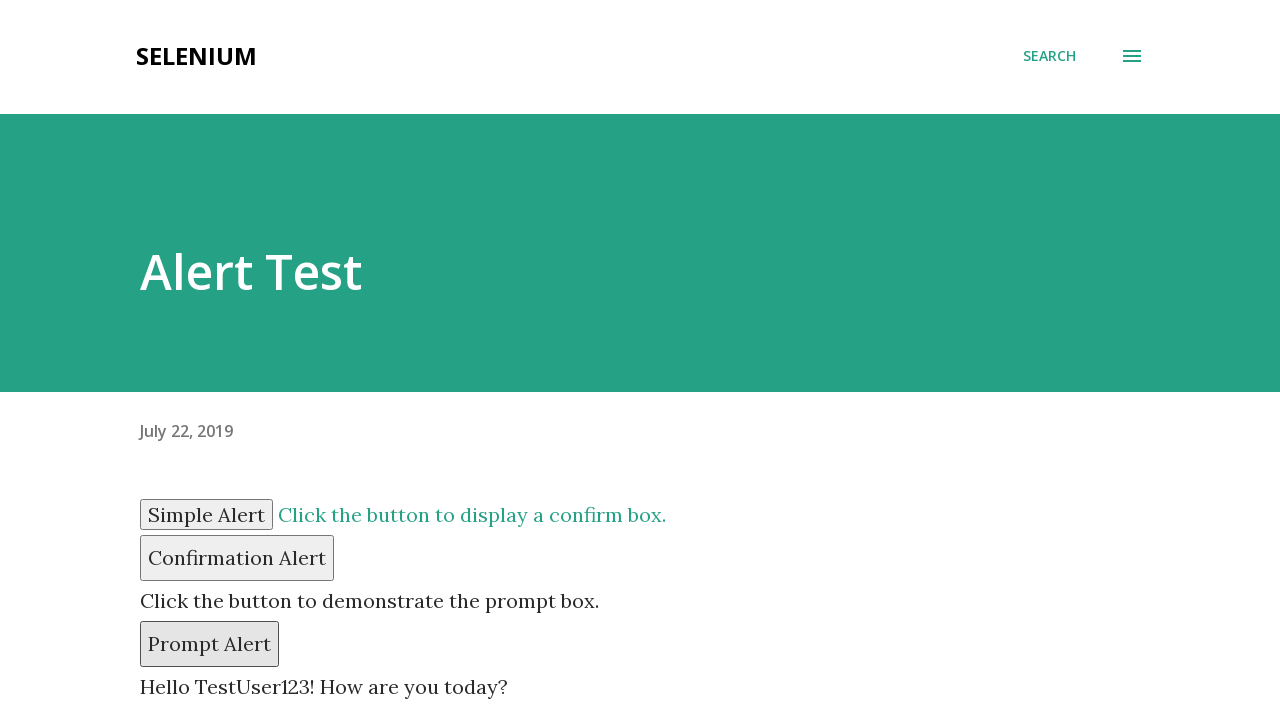